Tests navigation to News page and performs a drag and drop gesture

Starting URL: https://sambabiker.com/

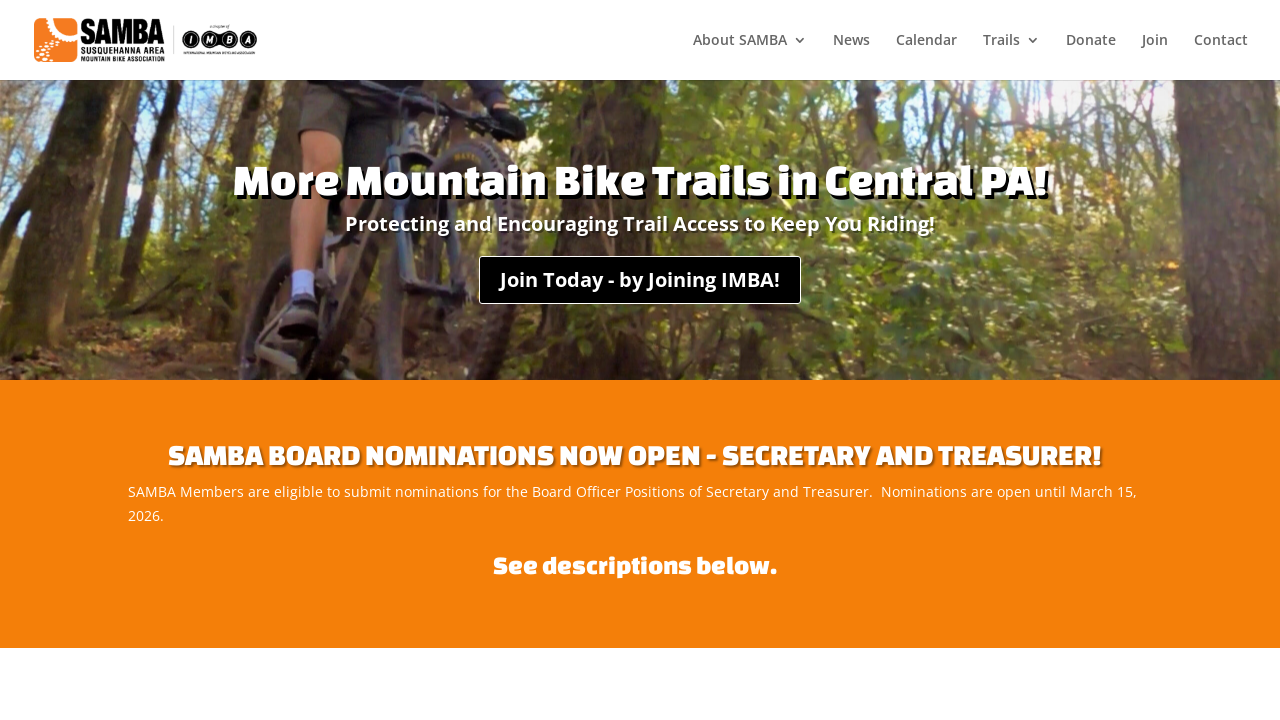

Clicked on the News link at (852, 56) on xpath=//a[text()='News']
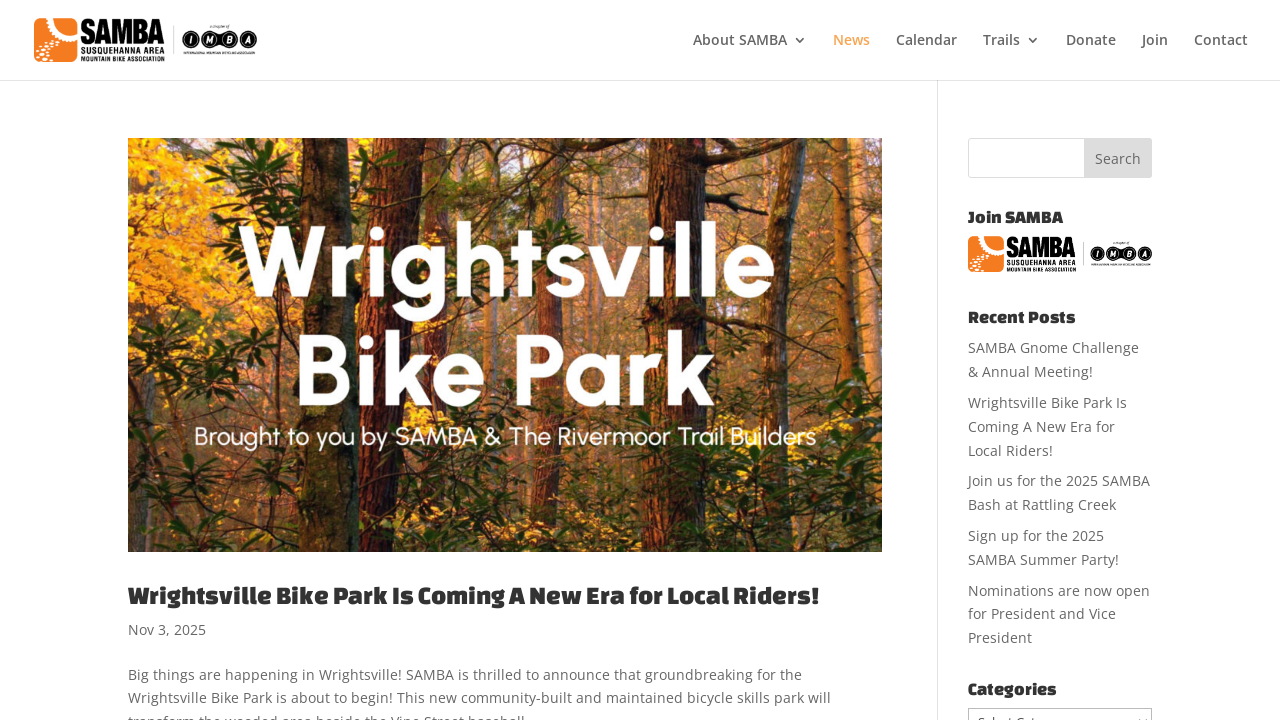

Moved mouse to starting position (20, 20) at (20, 20)
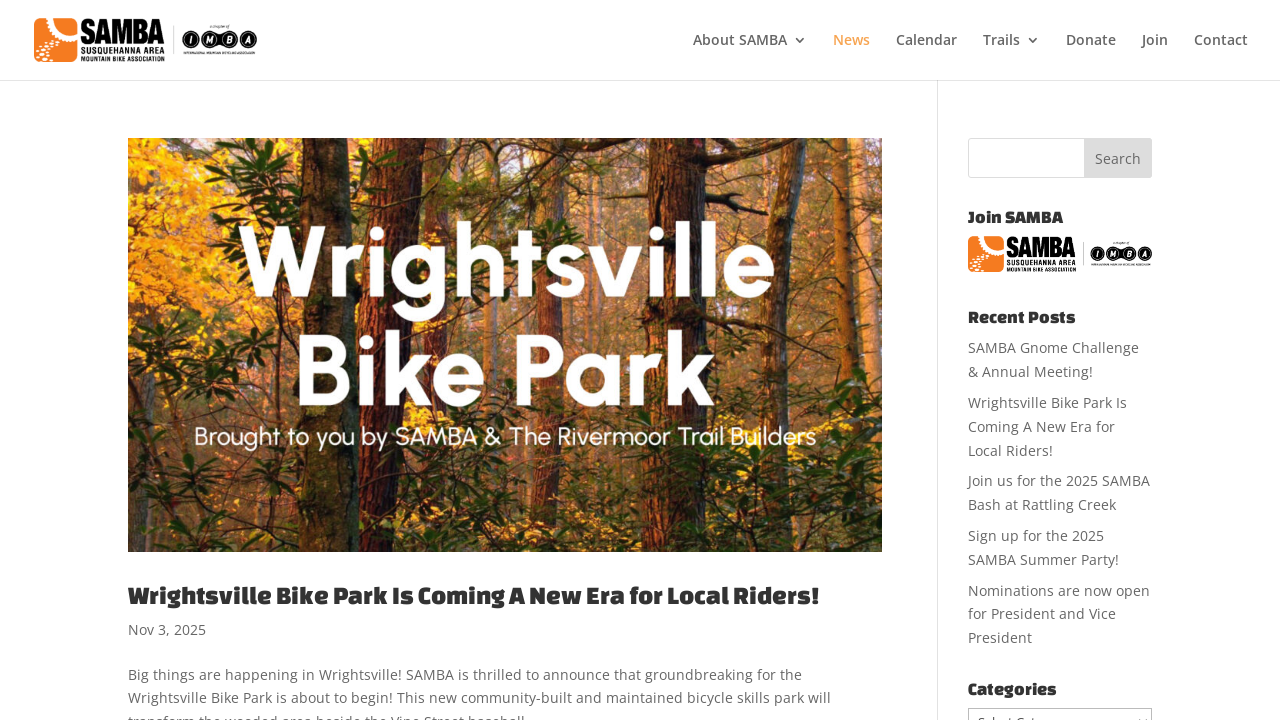

Pressed mouse button down to begin drag gesture at (20, 20)
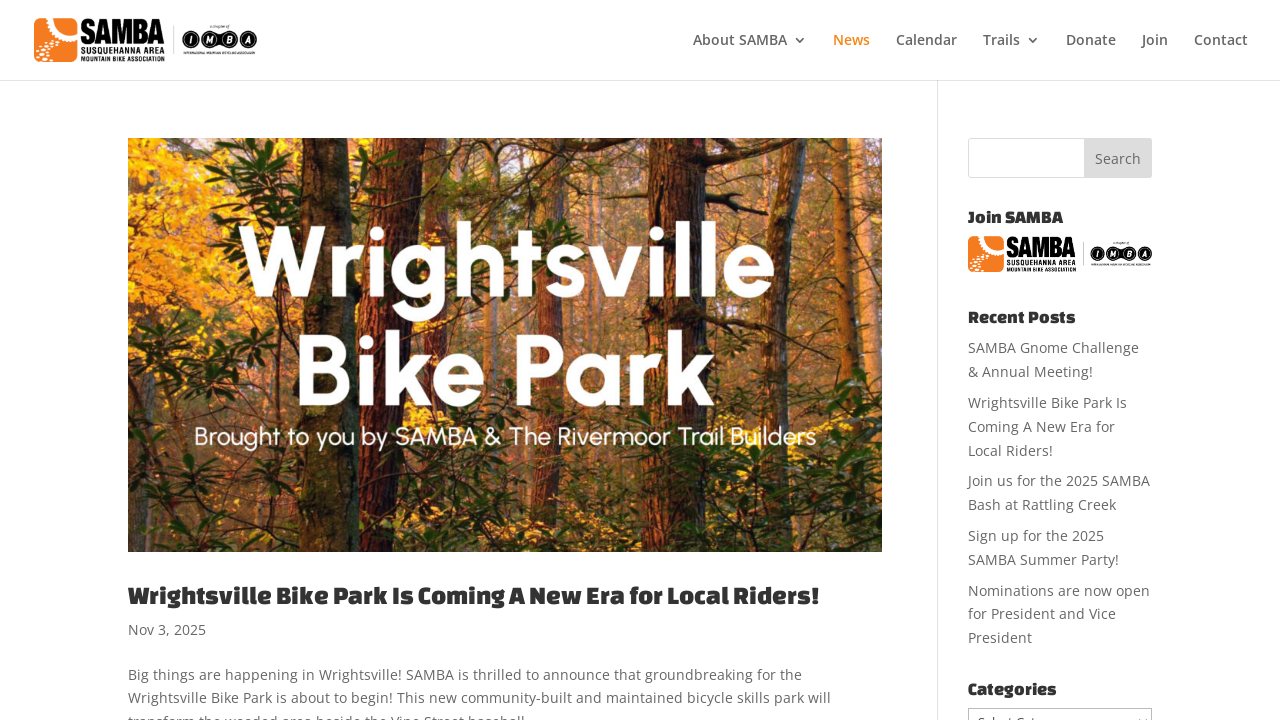

Dragged mouse to position (200, 200) at (200, 200)
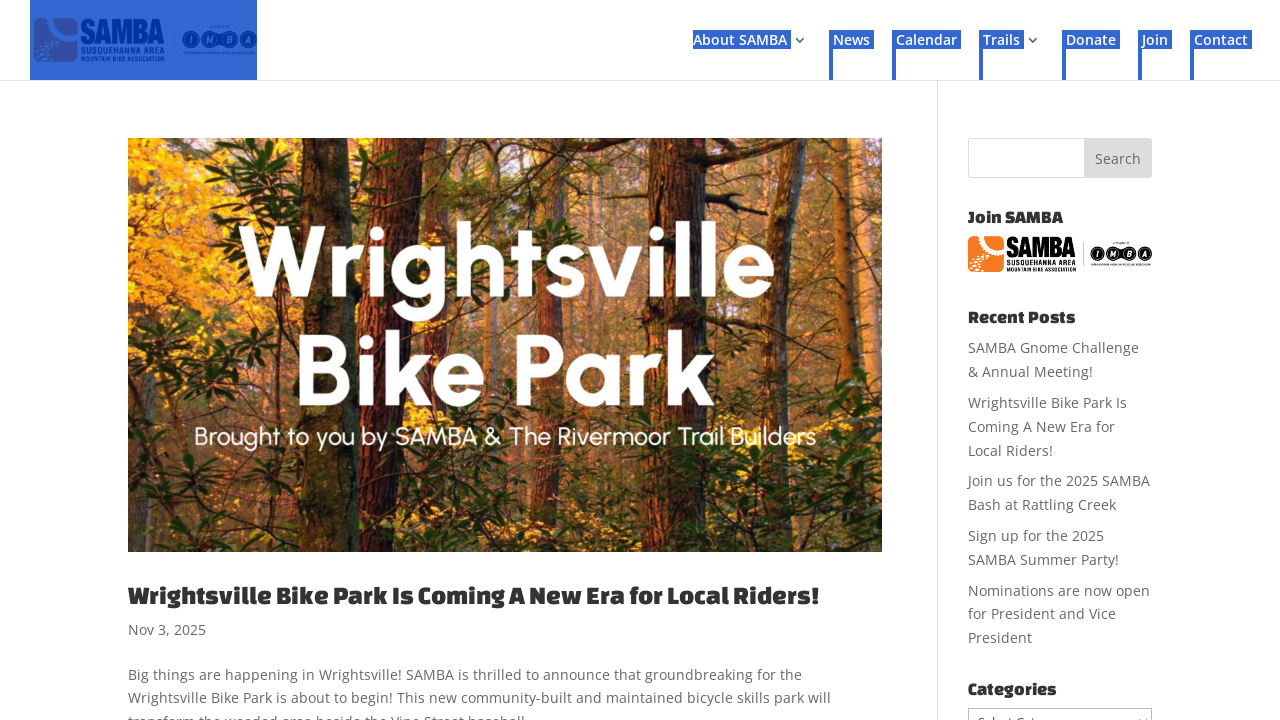

Released mouse button to complete drag and drop gesture at (200, 200)
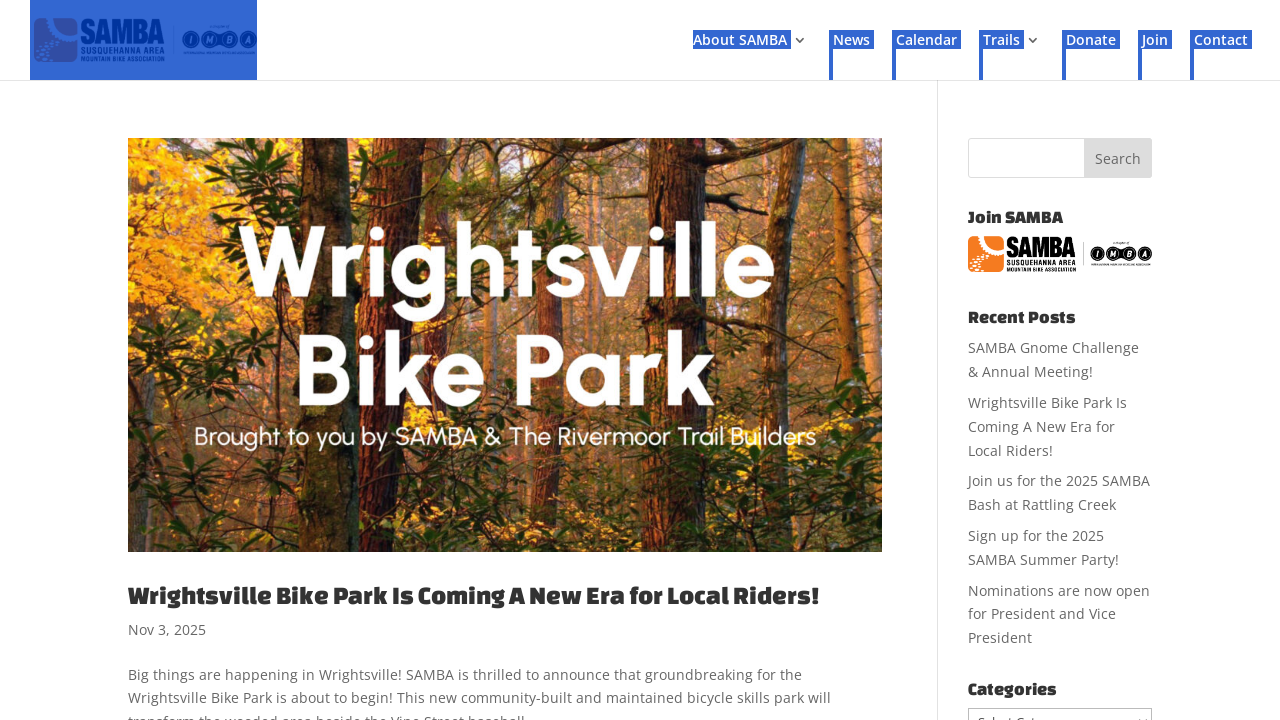

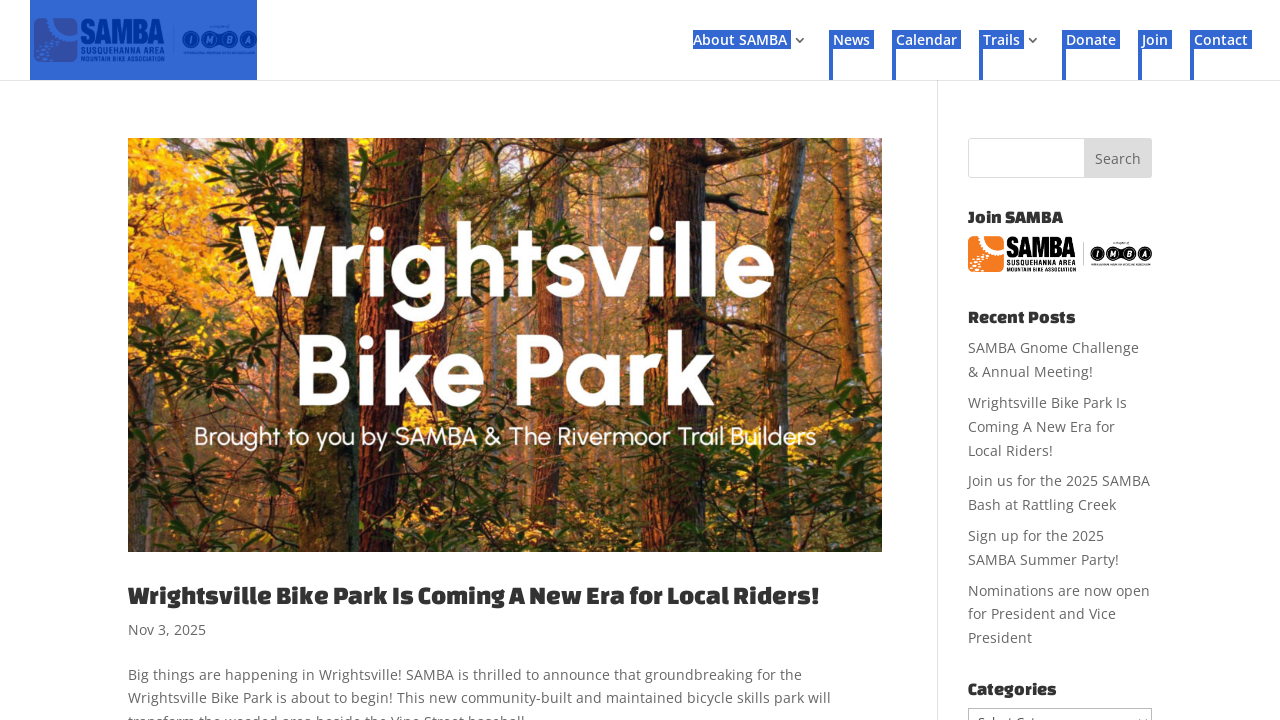